Navigates to Song Lyrics page and verifies the song text is displayed

Starting URL: http://www.99-bottles-of-beer.net/

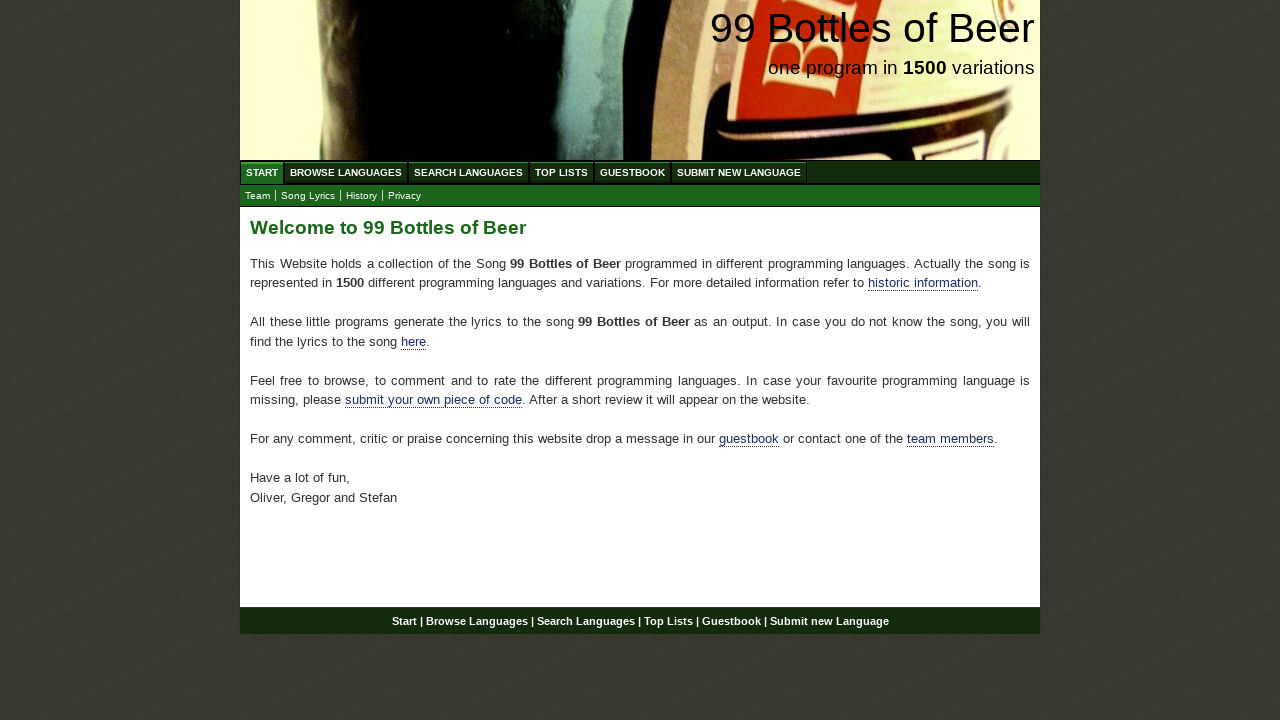

Clicked on Song Lyrics submenu link at (308, 196) on xpath=//body/div[@id='wrap']/div[@id='navigation']/ul[@id='submenu']/li/a[@href=
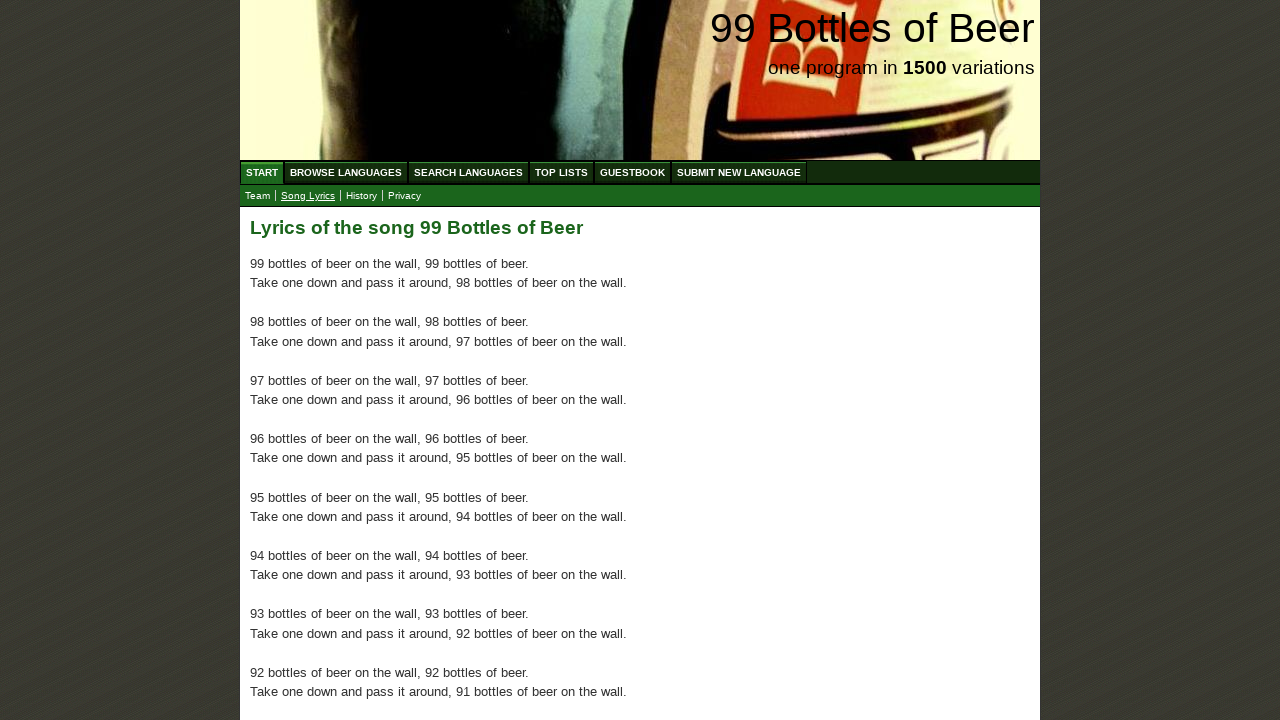

Lyrics content loaded successfully
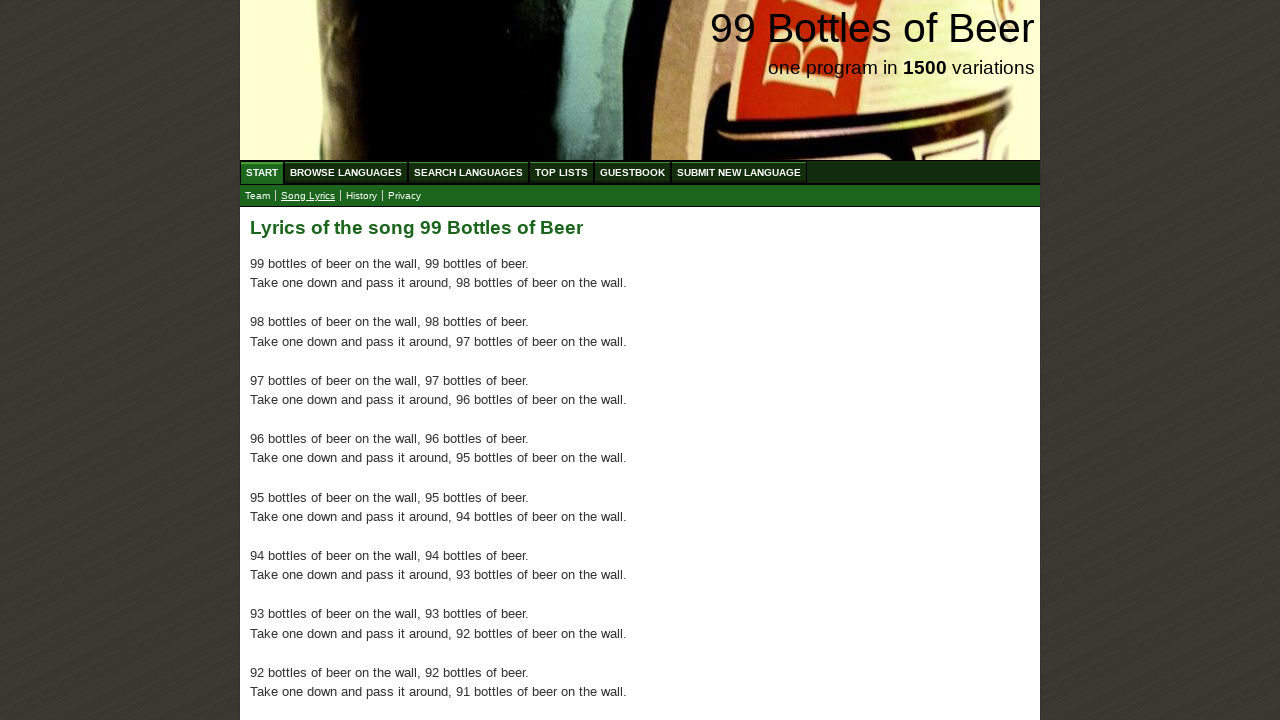

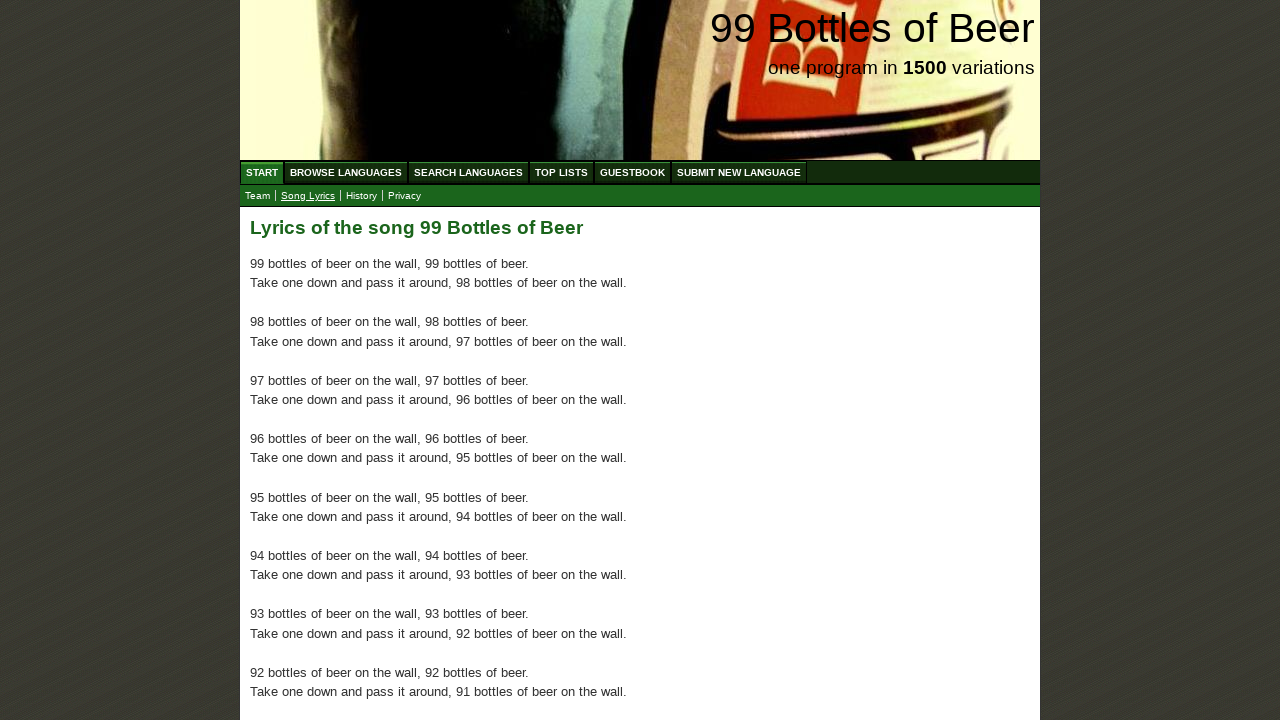